Navigates to Top List then New Comments and verifies no new comments are displayed

Starting URL: http://www.99-bottles-of-beer.net/abc.html

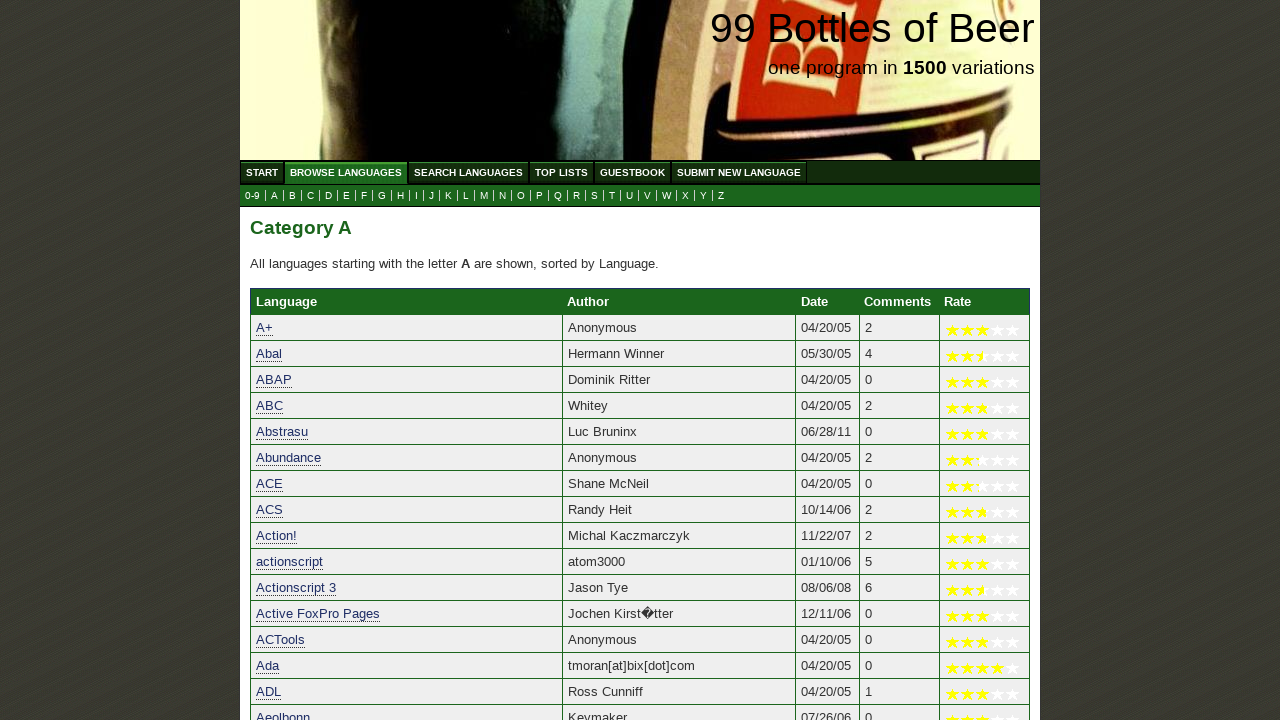

Clicked on Top List menu at (562, 172) on xpath=//*[@id='menu']/li[4]/a
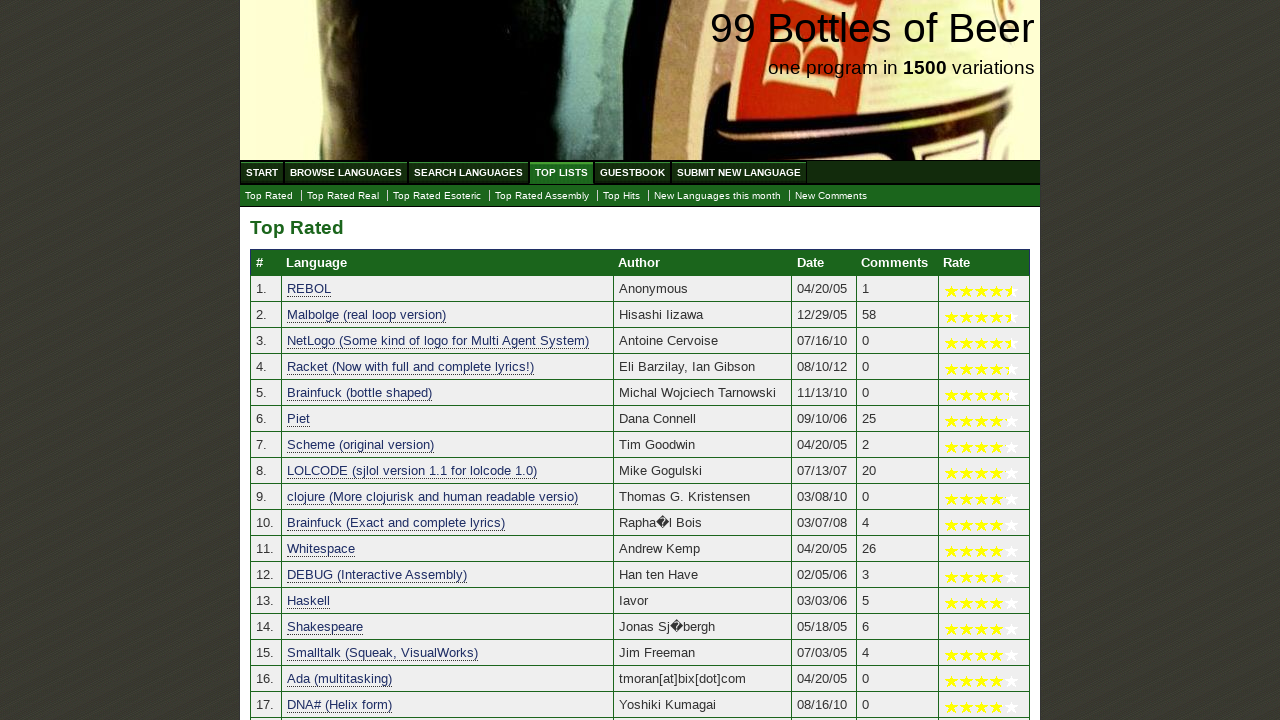

Clicked on New Comments submenu at (831, 196) on xpath=//*[@id='submenu']/li[7]/a[@href='./newcomments.html']
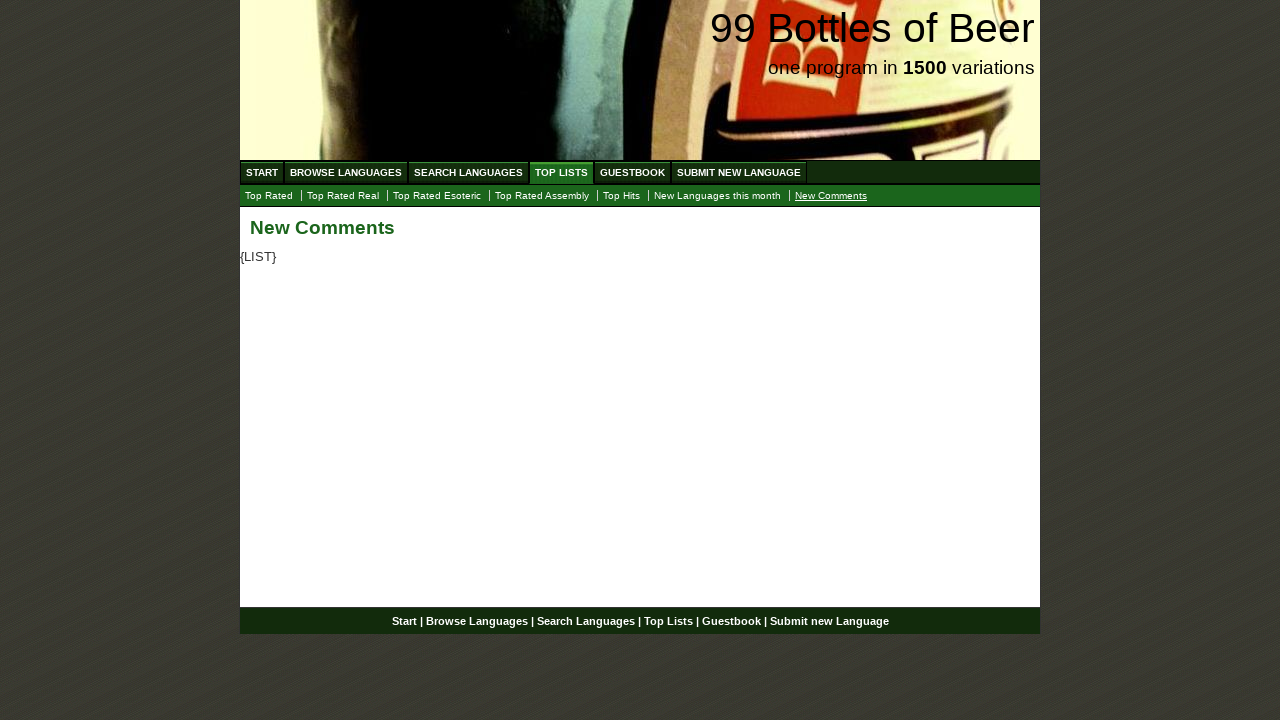

New Comments page content loaded
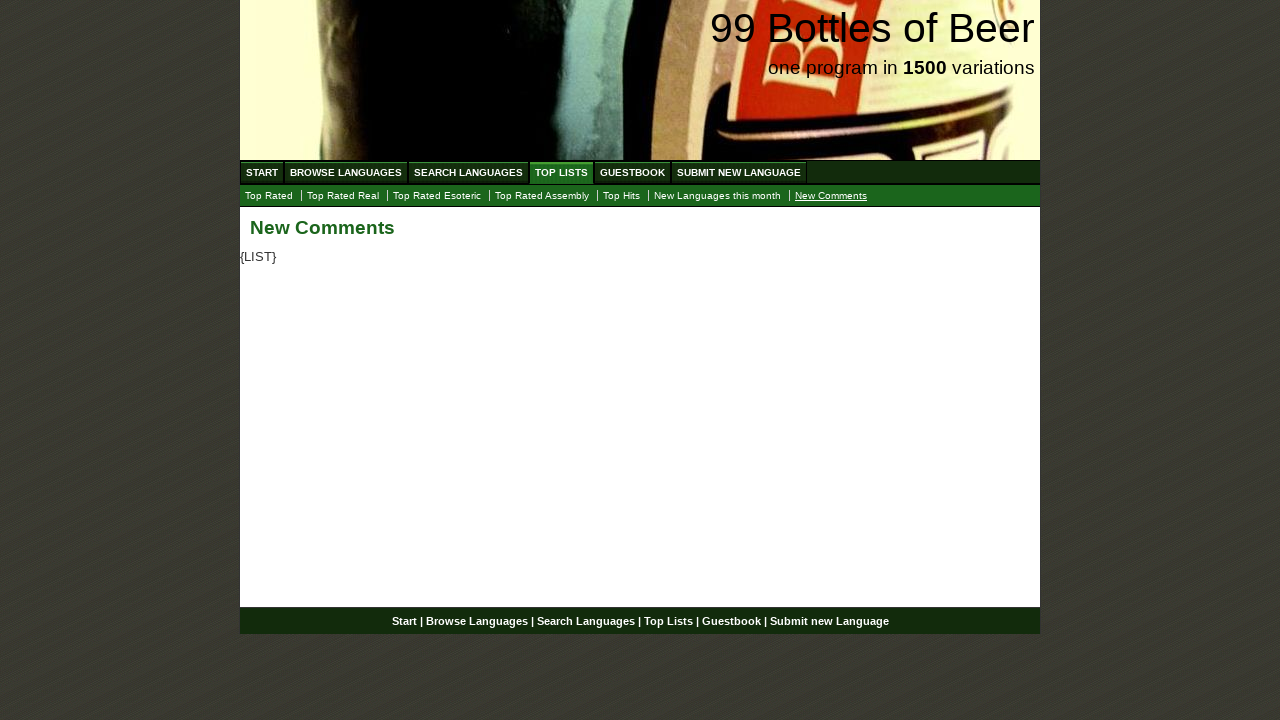

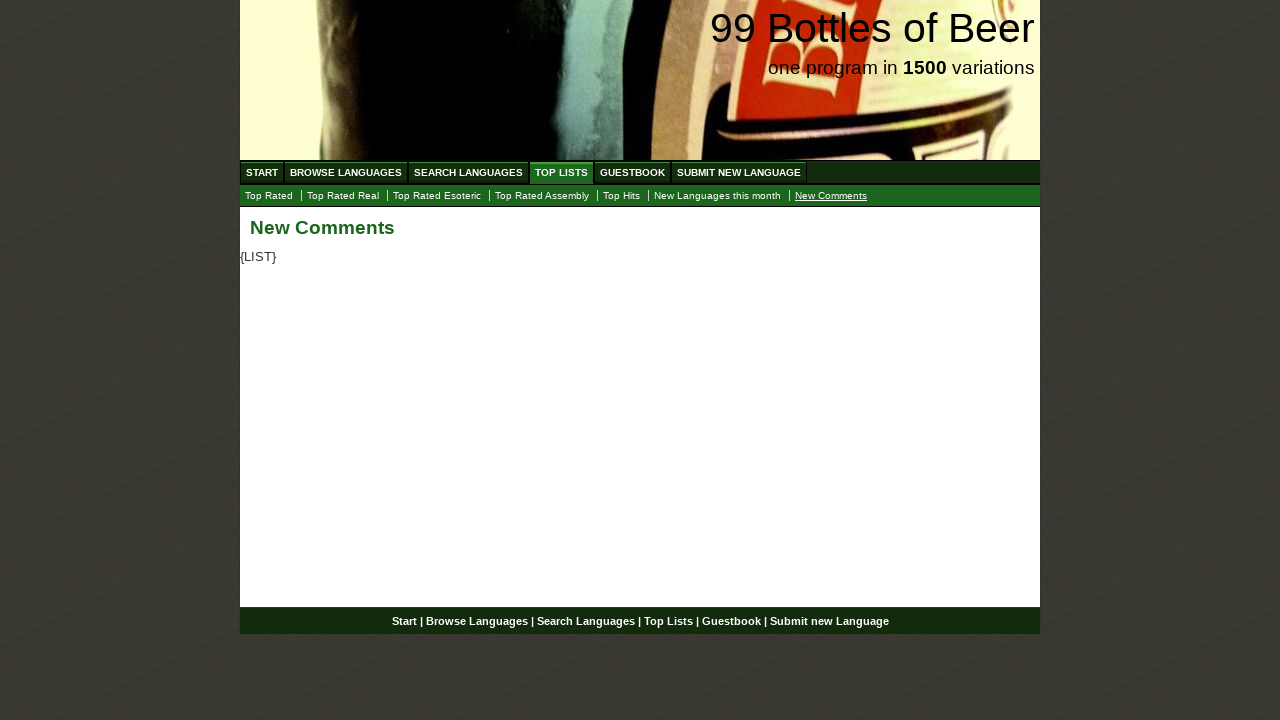